Tests mouse moveTo functionality by moving the mouse to a parent element and verifying the movement was registered

Starting URL: http://guinea-pig.webdriver.io/pointer.html

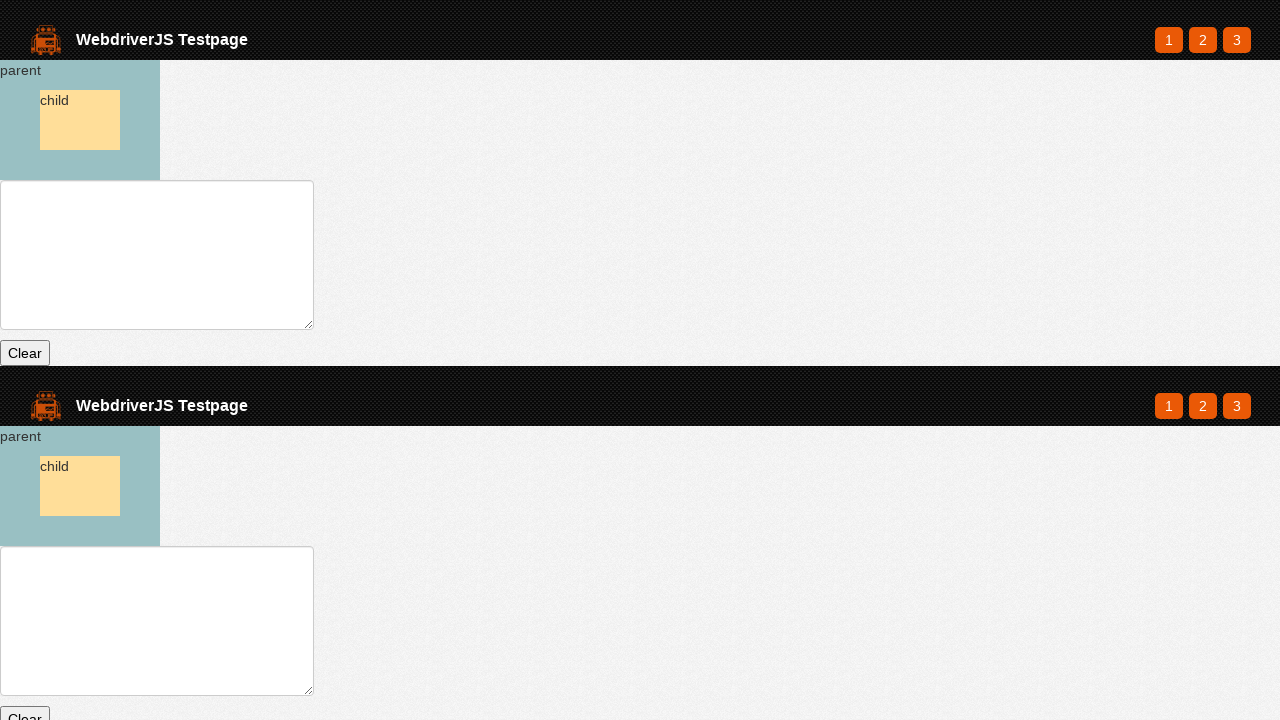

Parent element #parent loaded
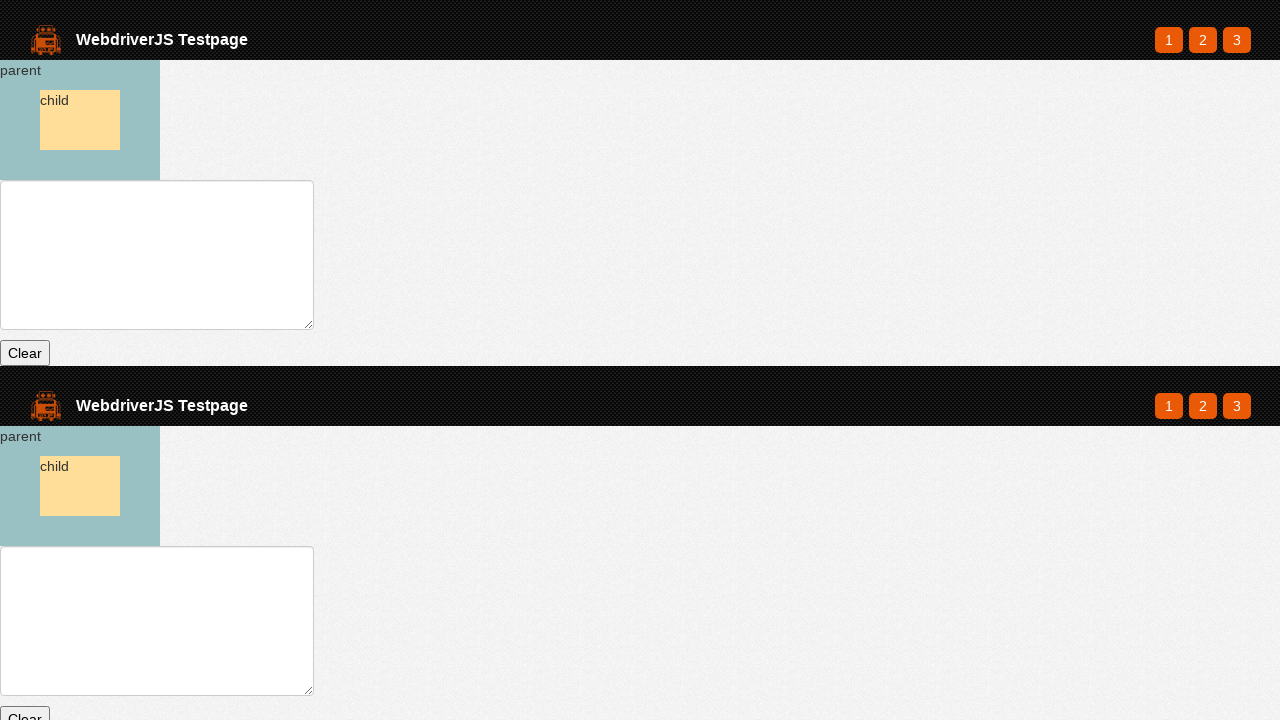

Moved mouse to parent element #parent at (80, 120) on #parent
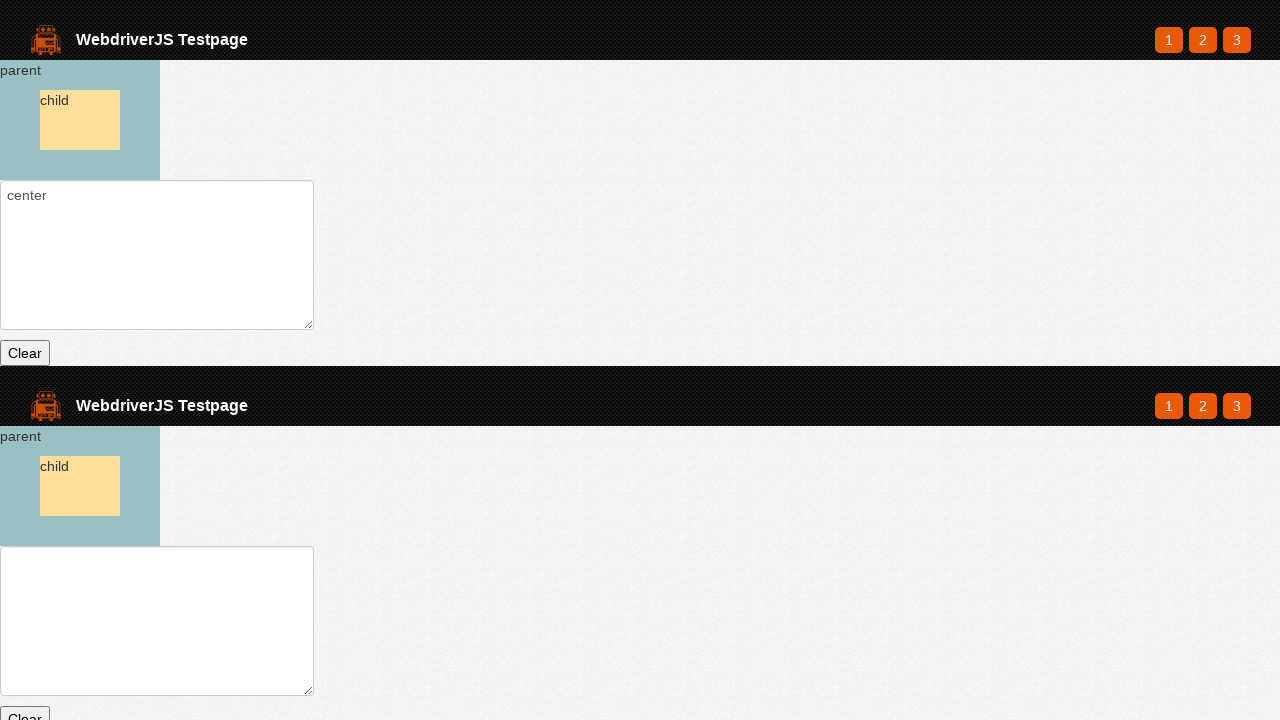

Retrieved input value from #text field
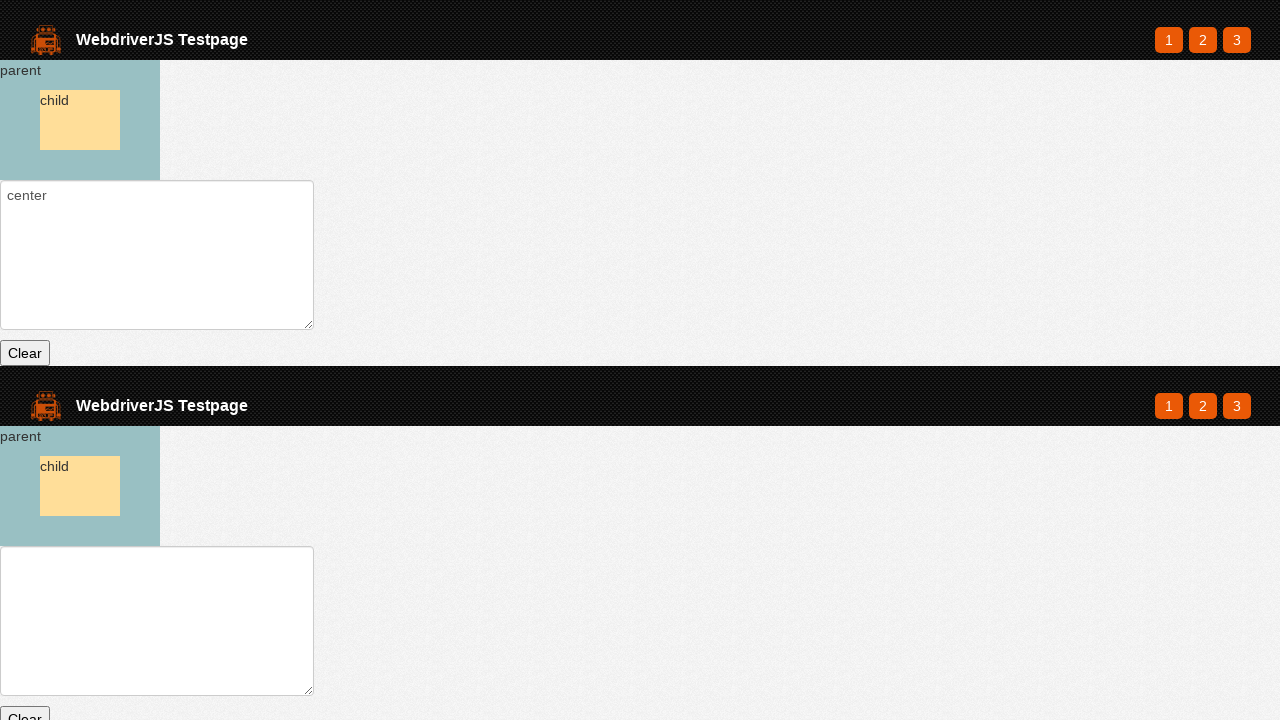

Verified that 'center' is present in the text field value
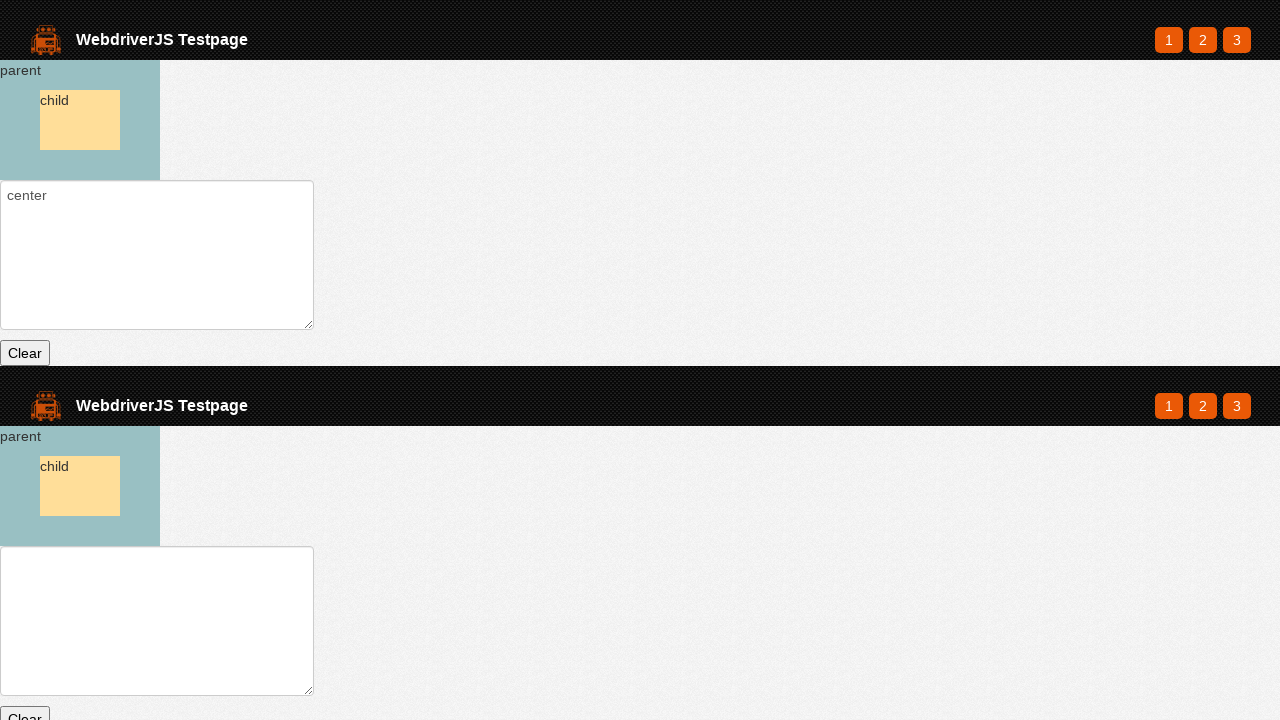

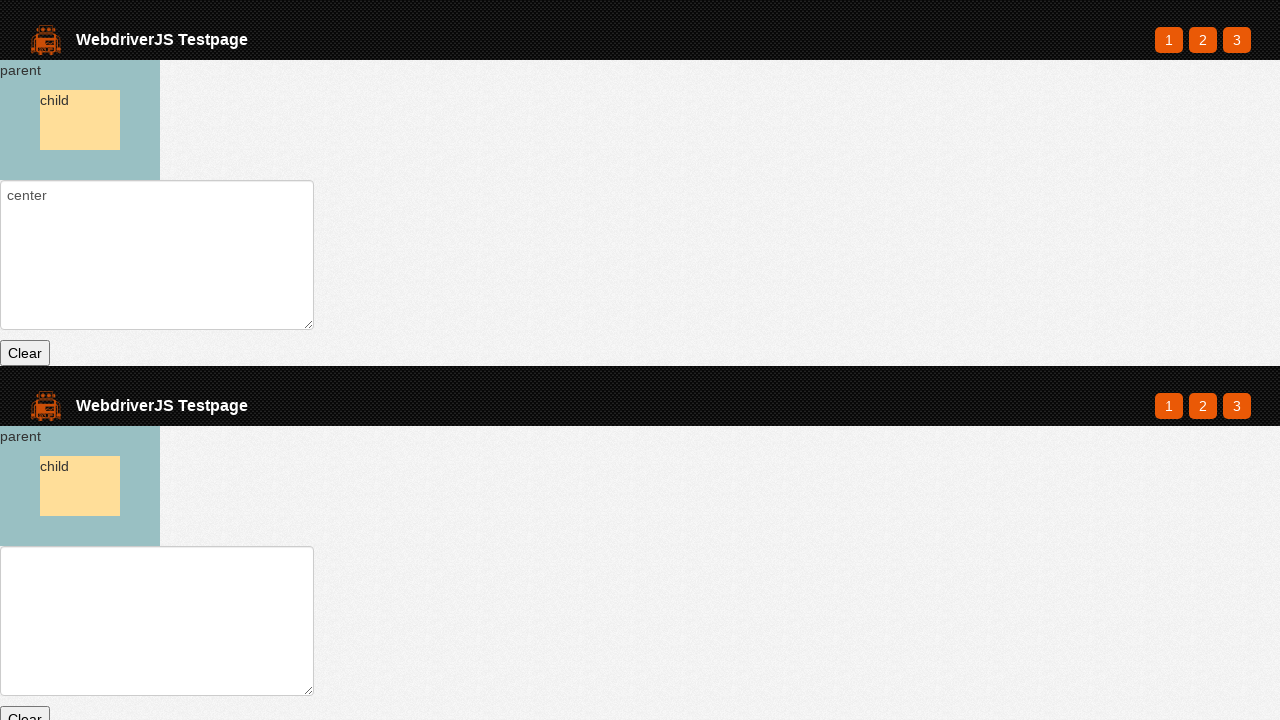